Opens a new browser window by clicking the "New Window" button and verifies the new window opens

Starting URL: https://demoqa.com/browser-windows

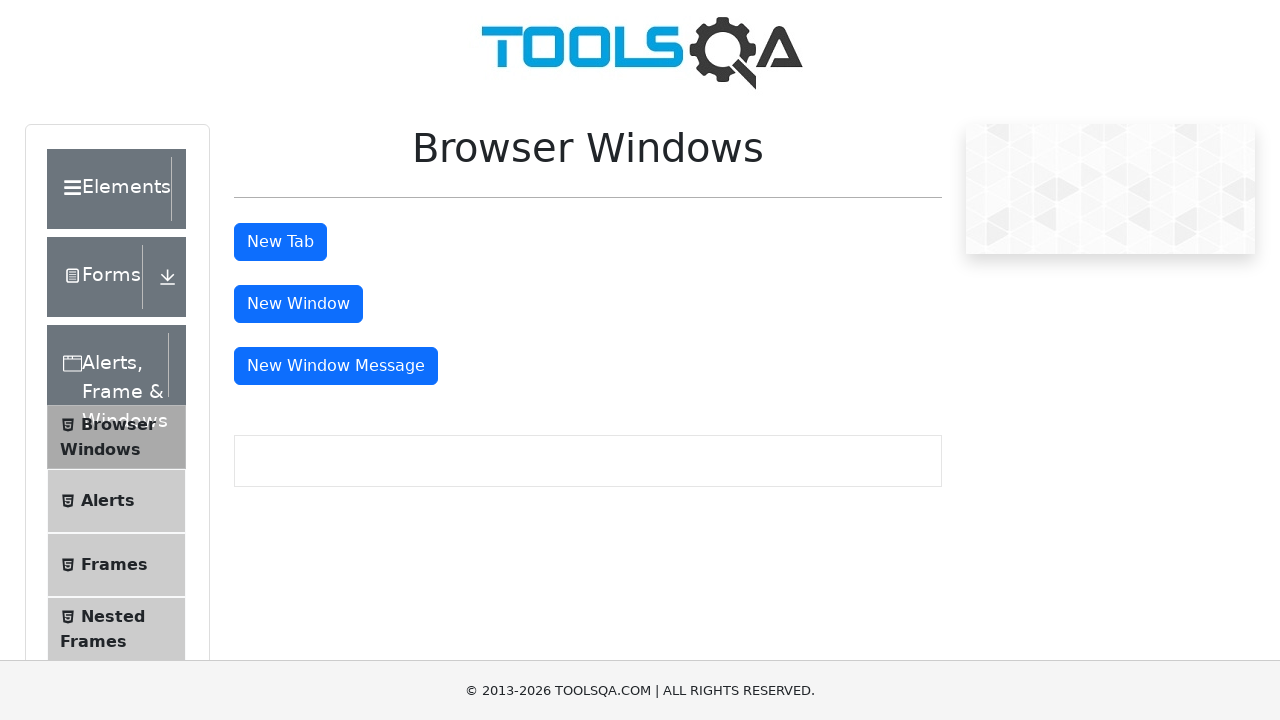

Clicked 'New Window' button at (298, 304) on #windowButton
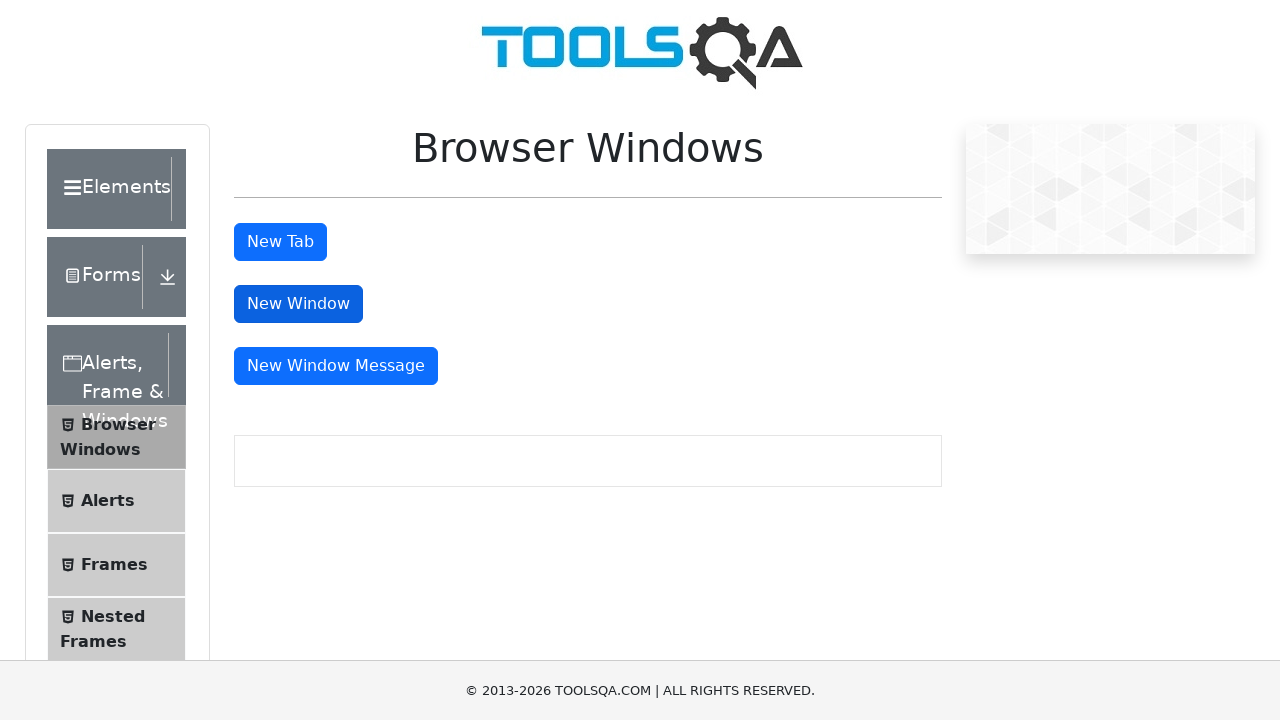

New window opened and captured
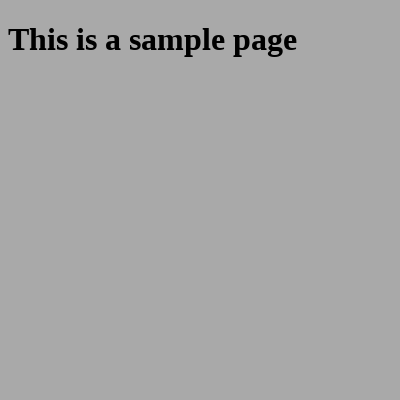

Sample heading loaded in new window
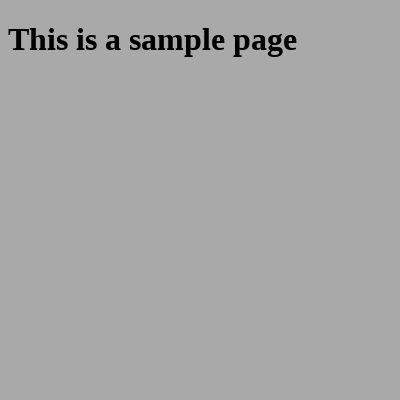

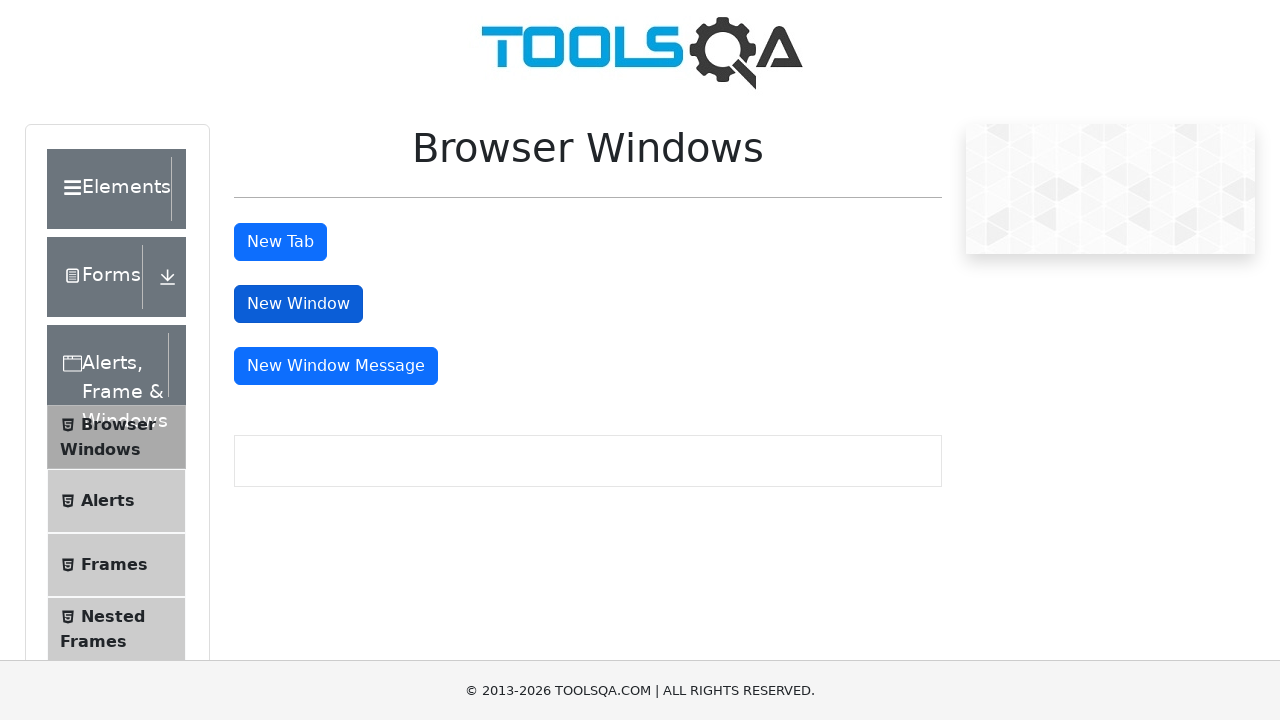